Clicks on Infinite Scroll link from Chapter 4, verifies navigation to the infinite scroll page, and returns to main page

Starting URL: https://bonigarcia.dev/selenium-webdriver-java/

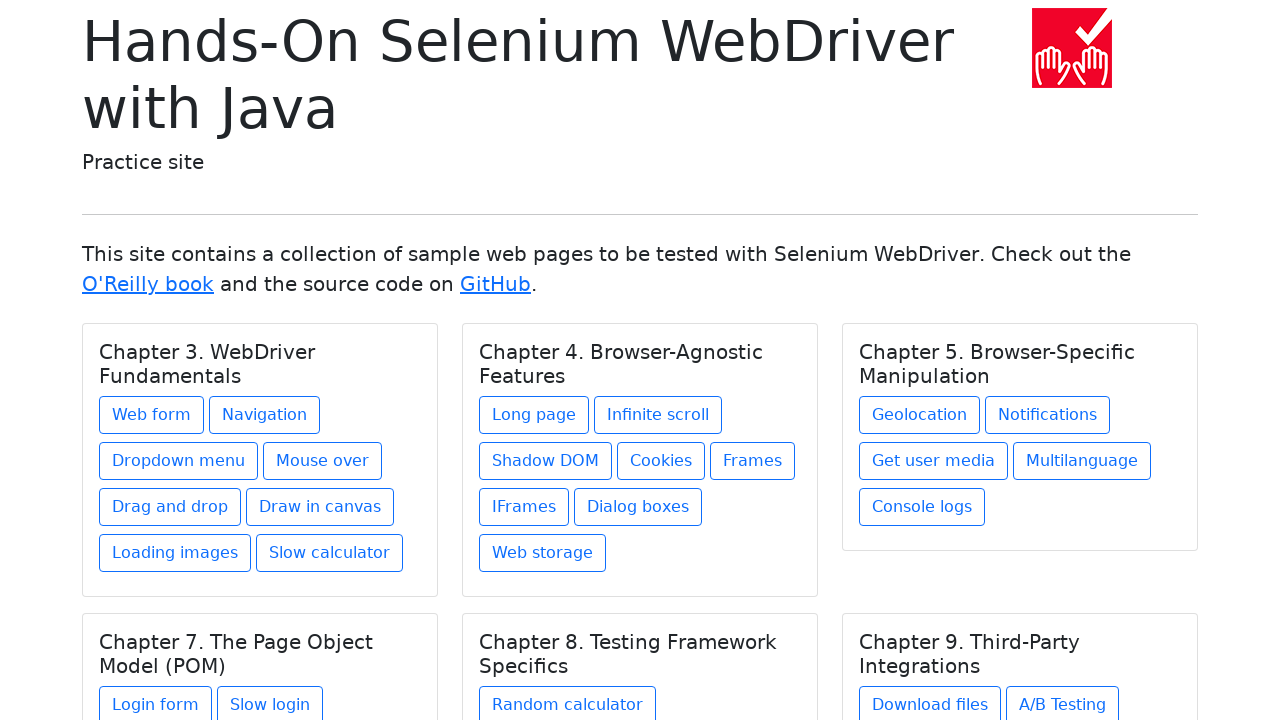

Clicked Infinite Scroll link from Chapter 4 at (658, 415) on xpath=//h5[text()='Chapter 4. Browser-Agnostic Features']/../a[@href='infinite-s
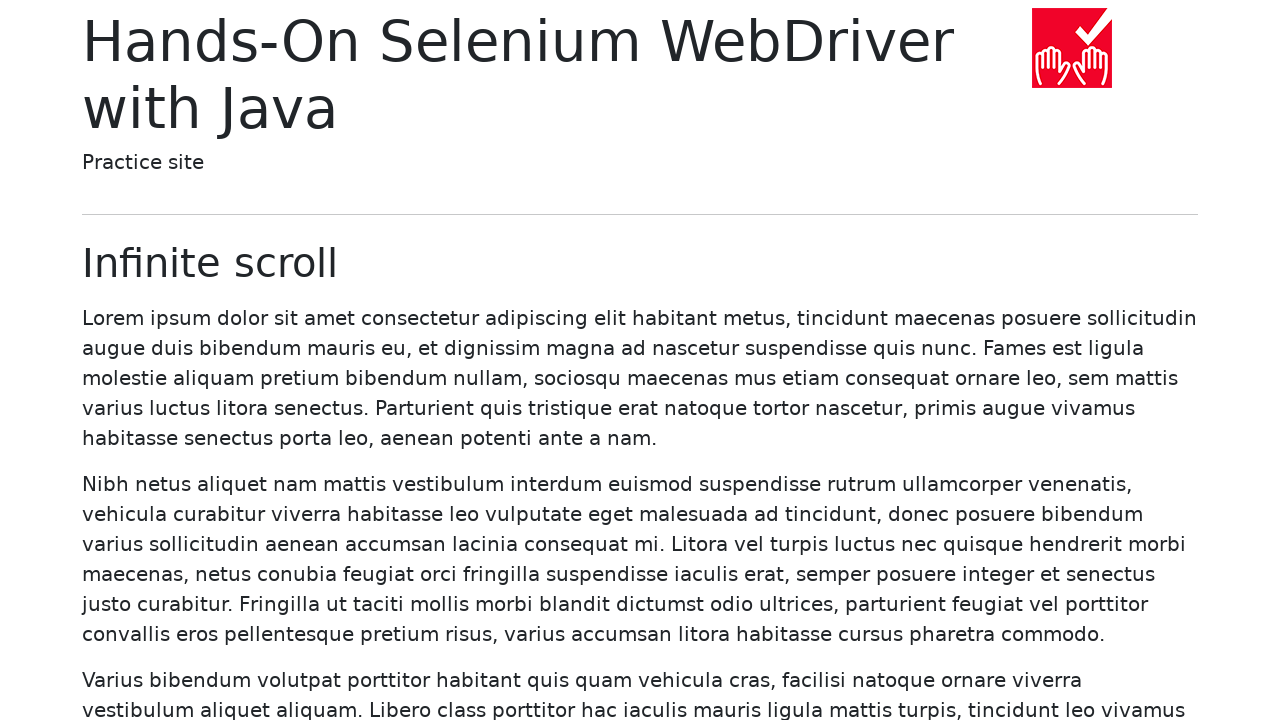

Infinite scroll page loaded and heading element verified
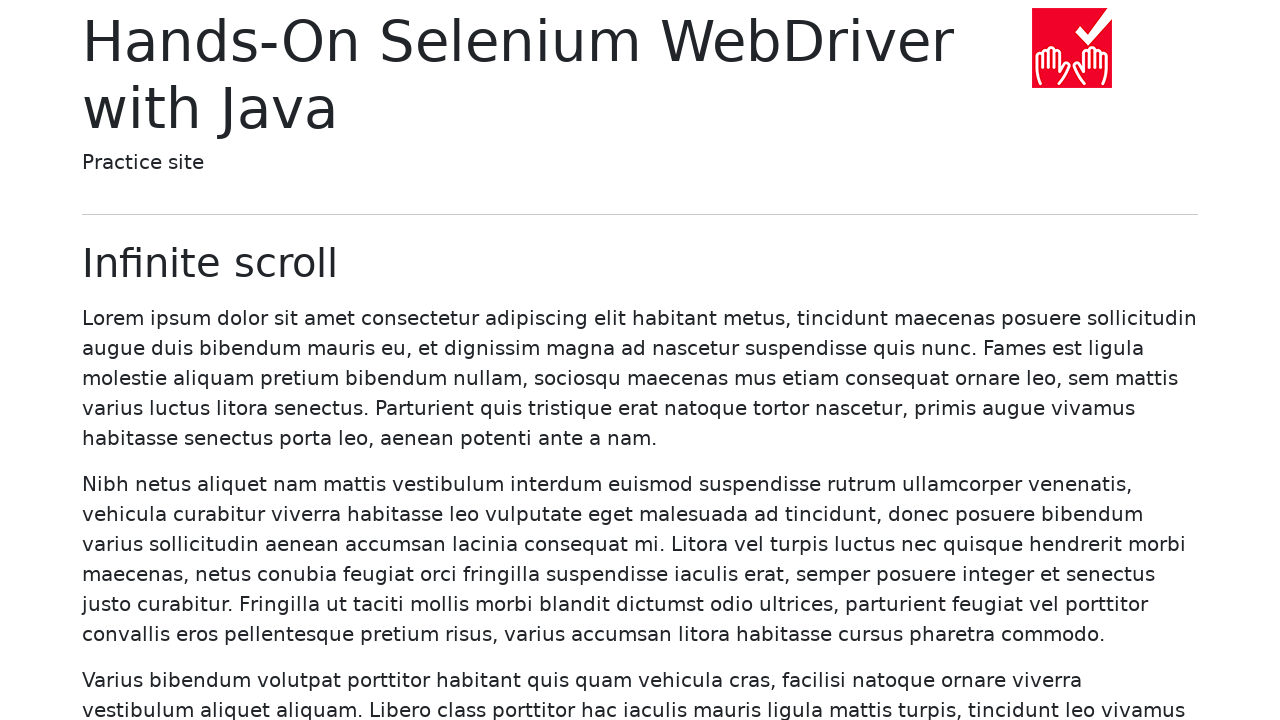

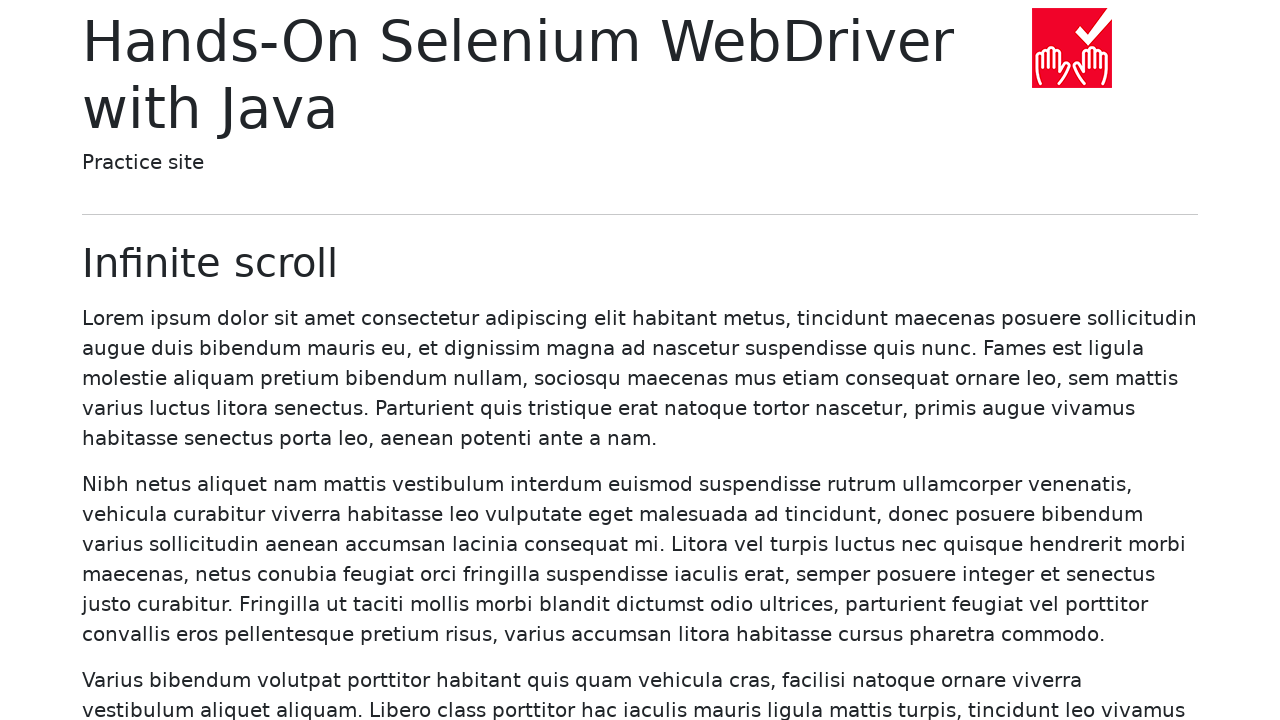